Tests TinyMCE rich text editor functionality by navigating menus, changing formatting options, and entering text into the editor iframe

Starting URL: https://seleniumbase.io/tinymce/

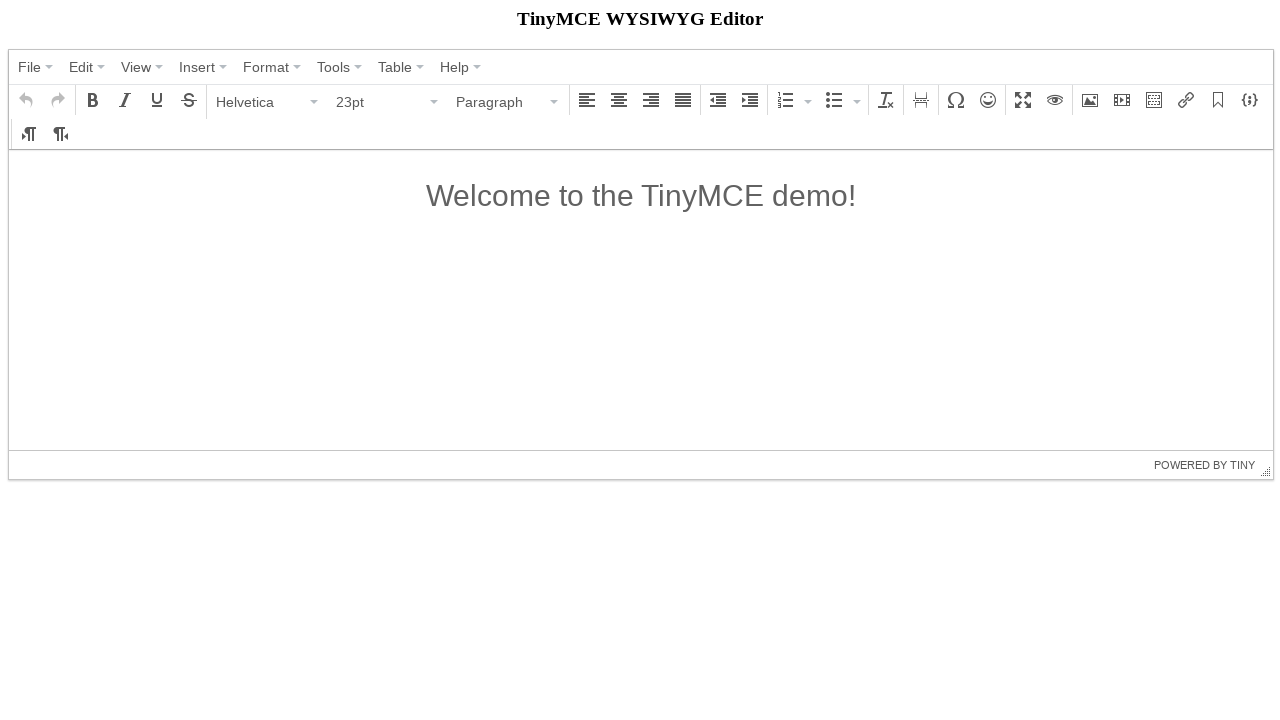

TinyMCE editor container loaded
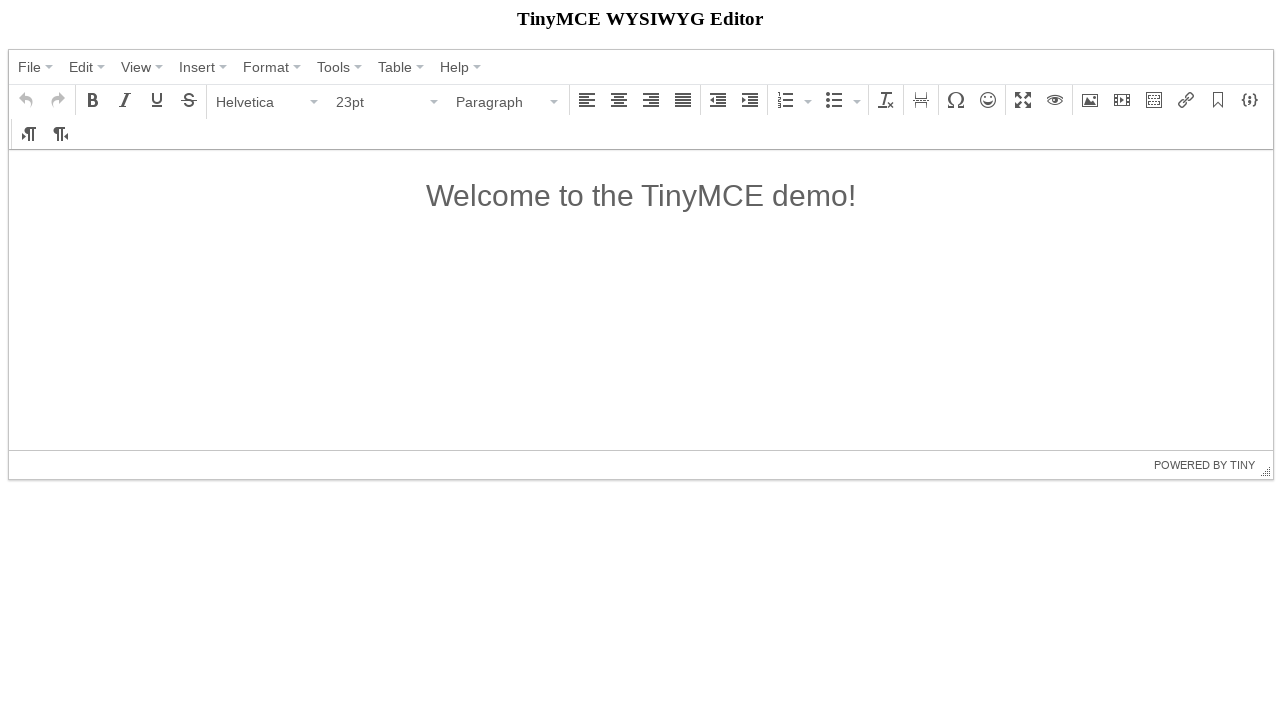

Clicked File menu at (30, 67) on span:has-text("File")
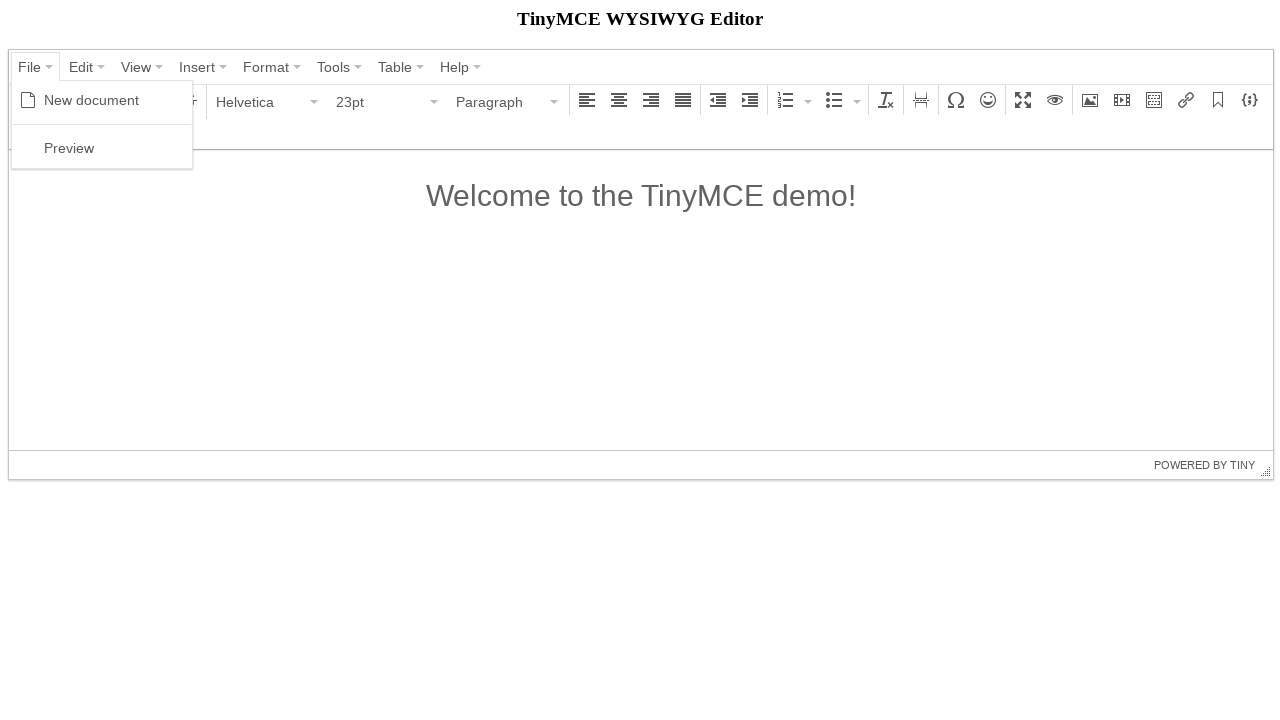

Clicked New document option at (92, 100) on span:has-text("New document")
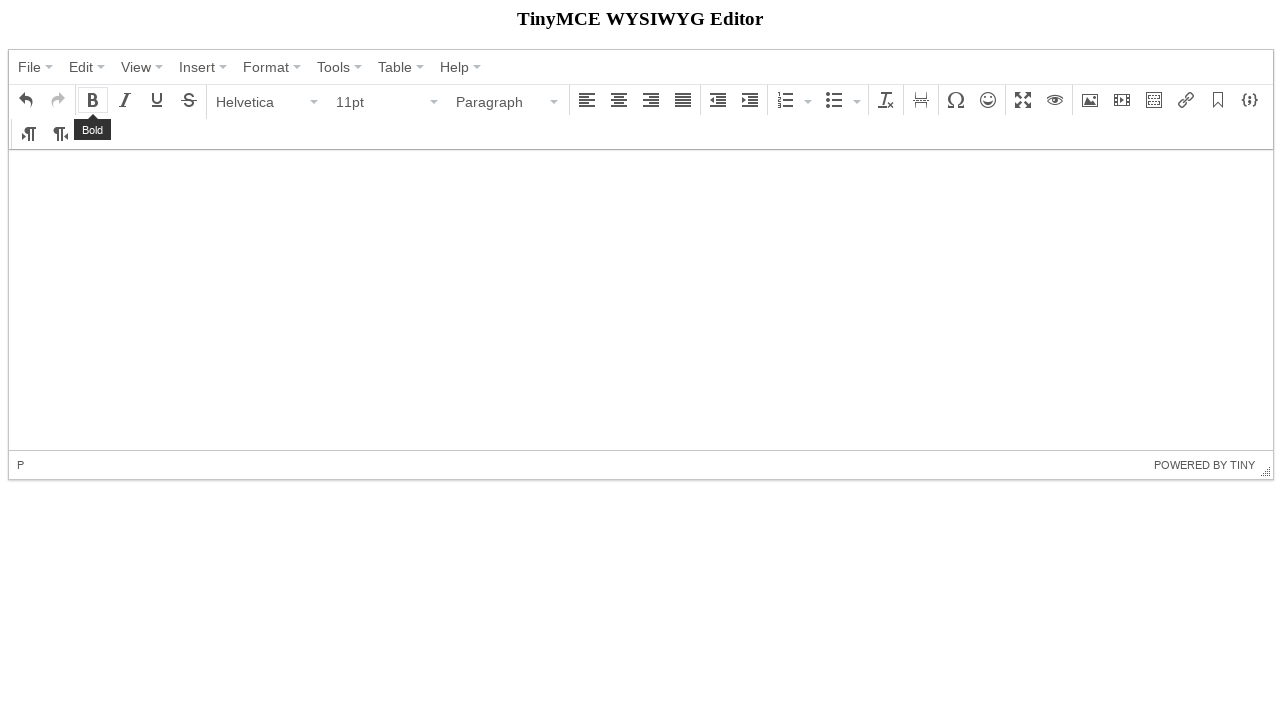

Clicked Paragraph formatting option at (501, 102) on span:has-text("Paragraph")
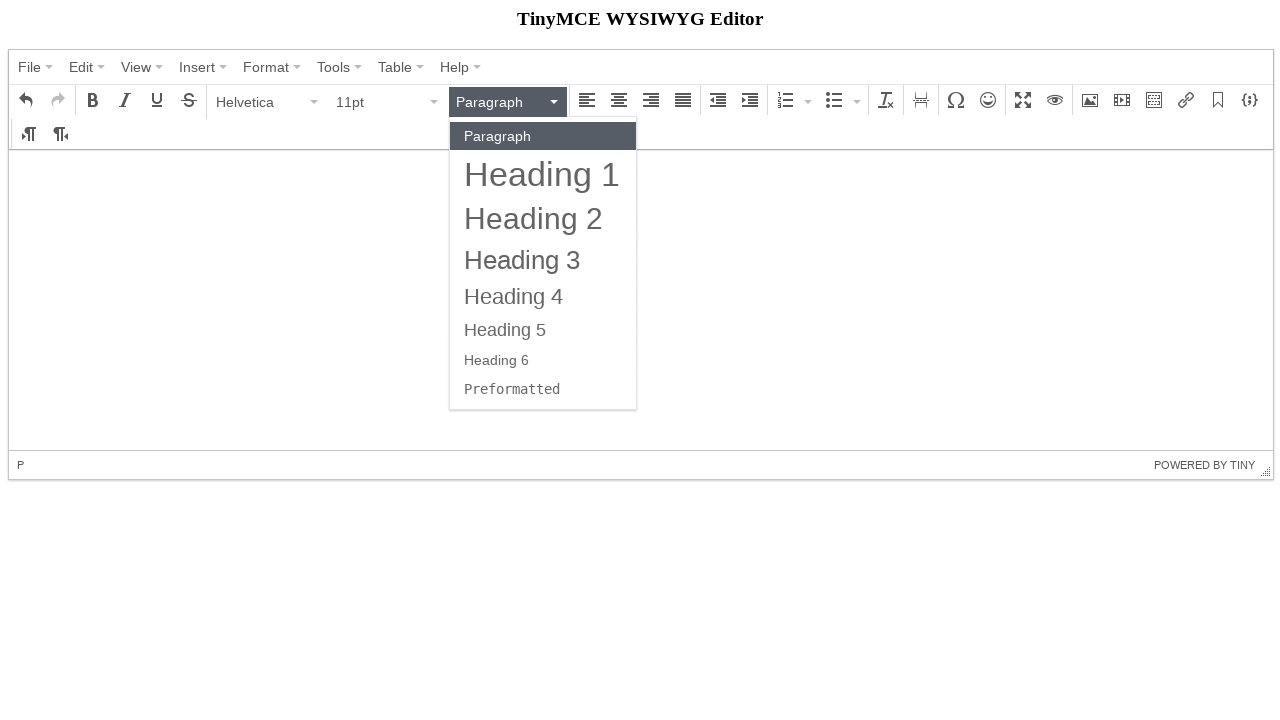

Changed formatting to Heading 1 at (542, 174) on span:has-text("Heading 1")
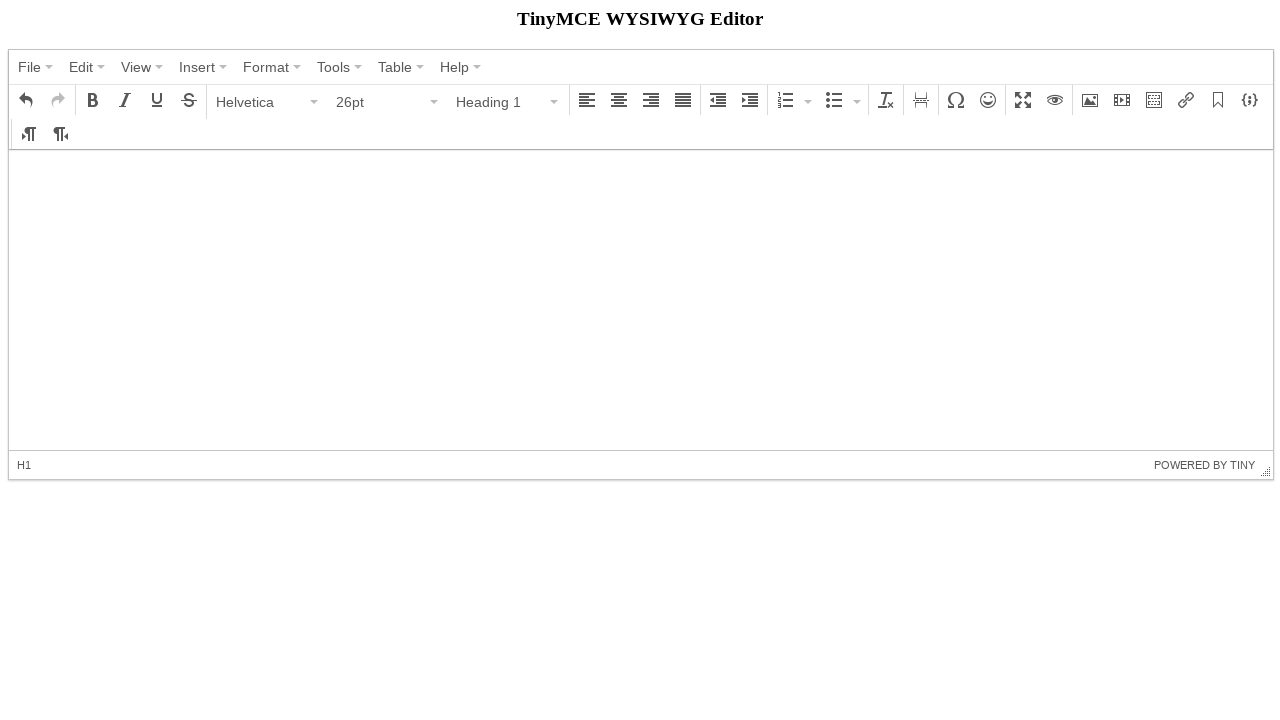

Entered 'SeleniumBase!' text into TinyMCE editor on iframe >> internal:control=enter-frame >> #tinymce
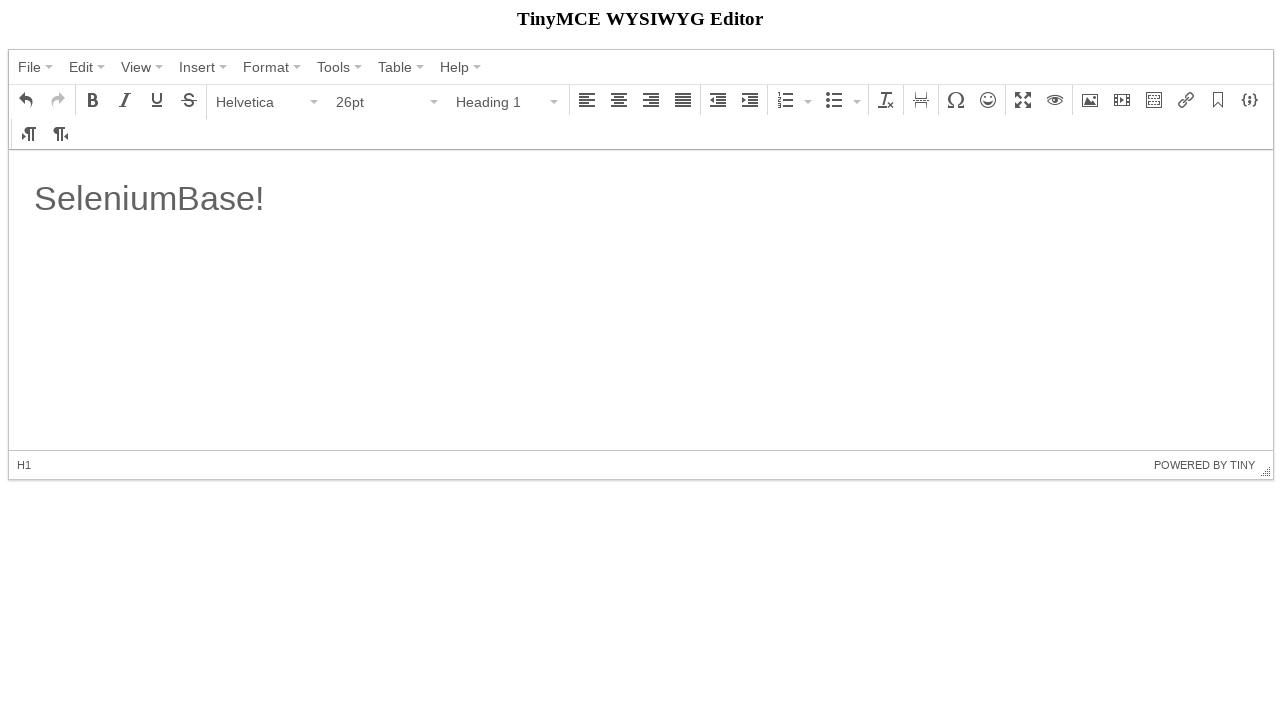

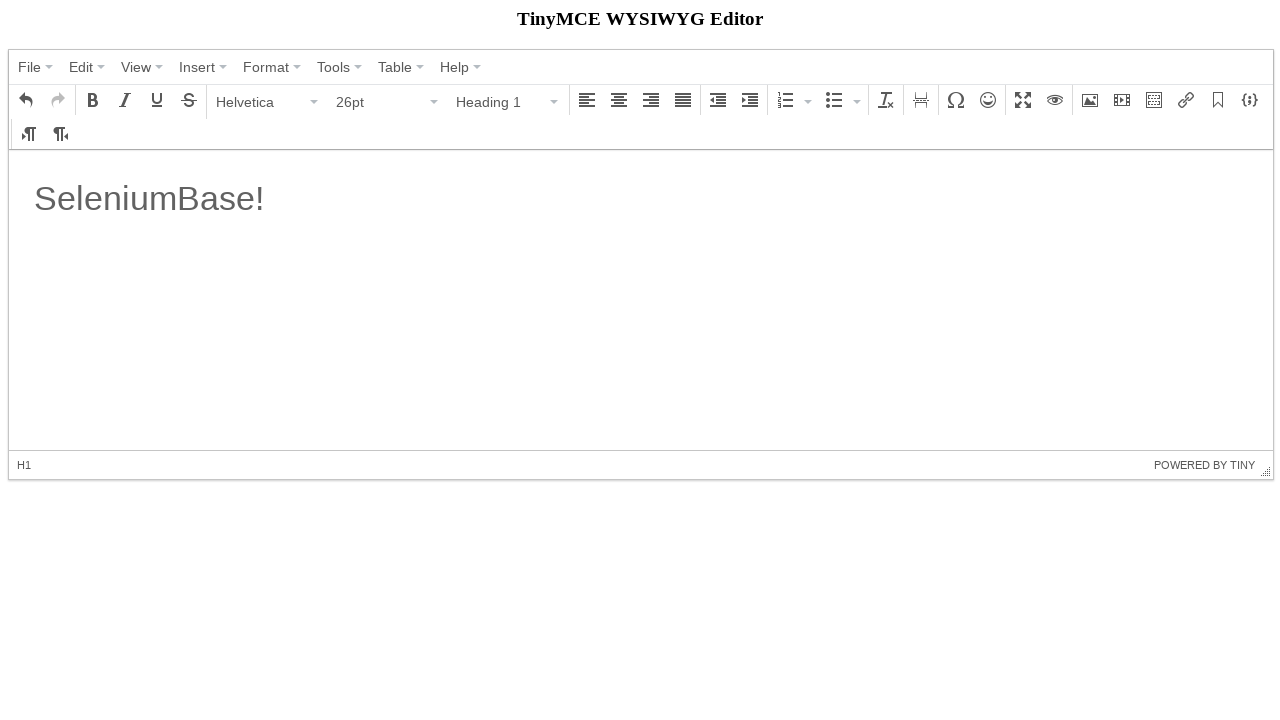